Tests explicit wait functionality by waiting for a button to become clickable after a delay on a dynamic properties page

Starting URL: https://demoqa.com/dynamic-properties

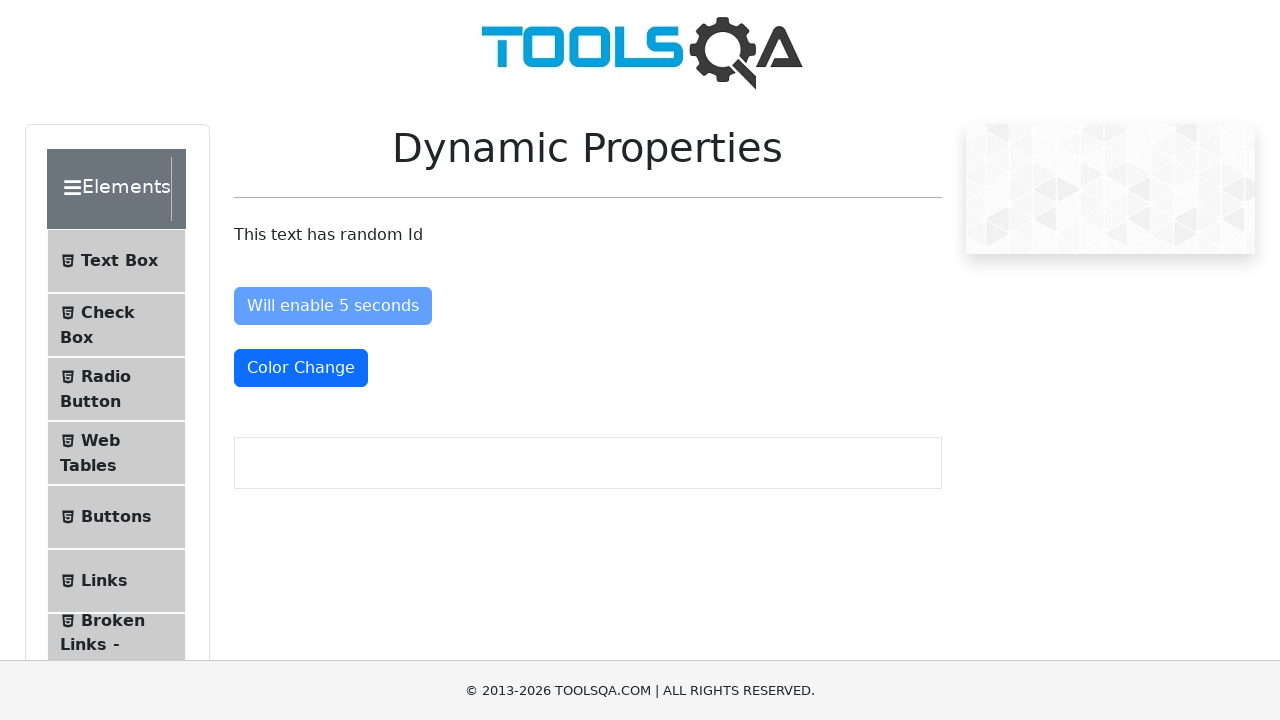

Navigated to dynamic properties page
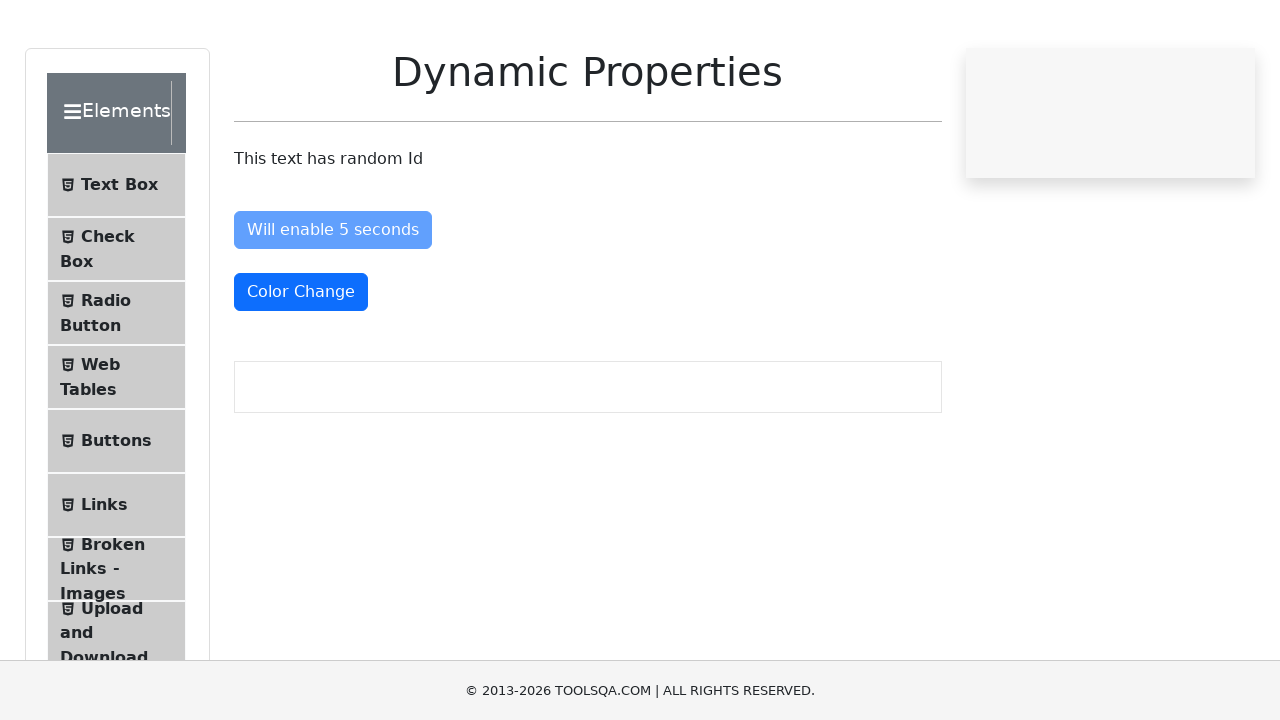

Waited for 'Enable After' button to become enabled
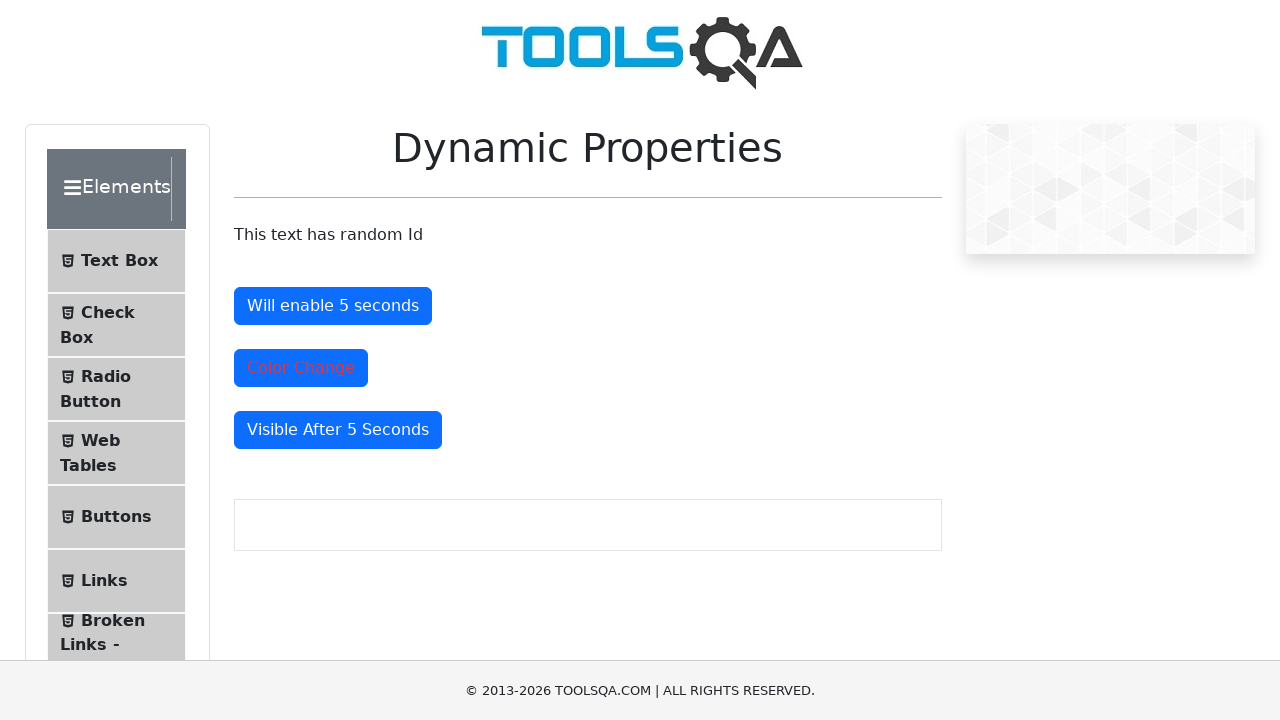

Located the 'Enable After' button element
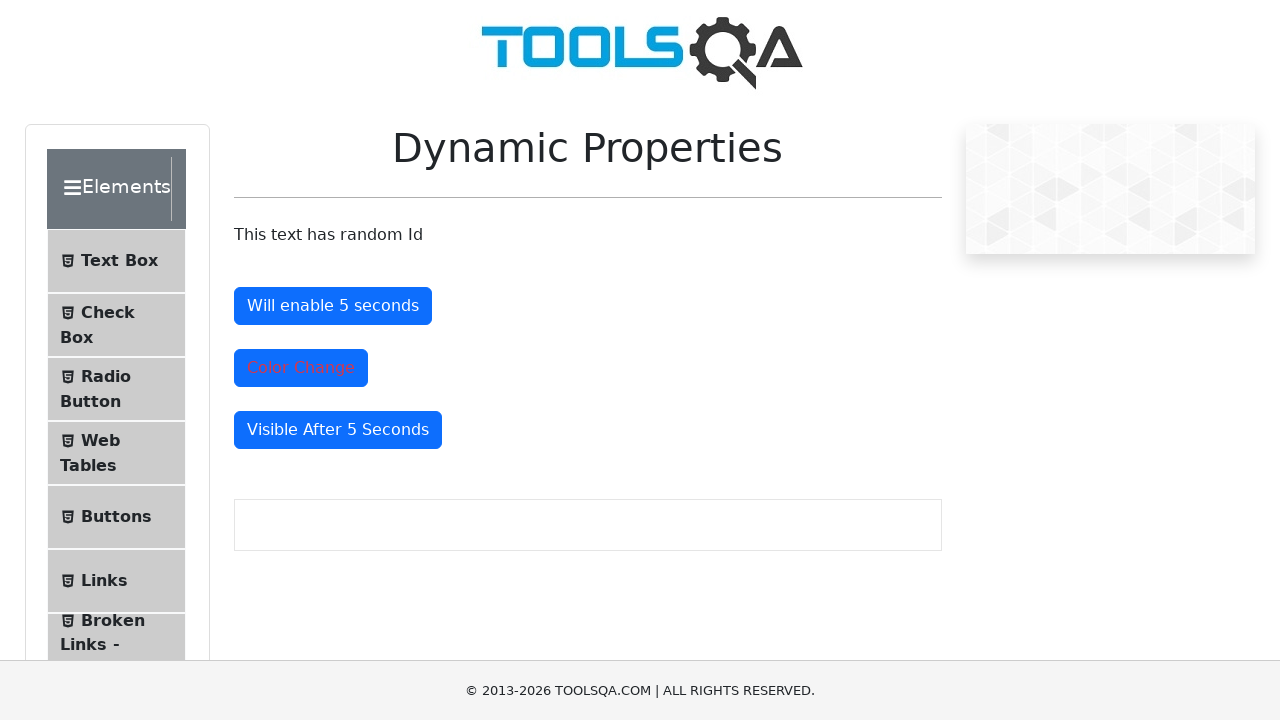

Verified that 'Enable After' button is enabled
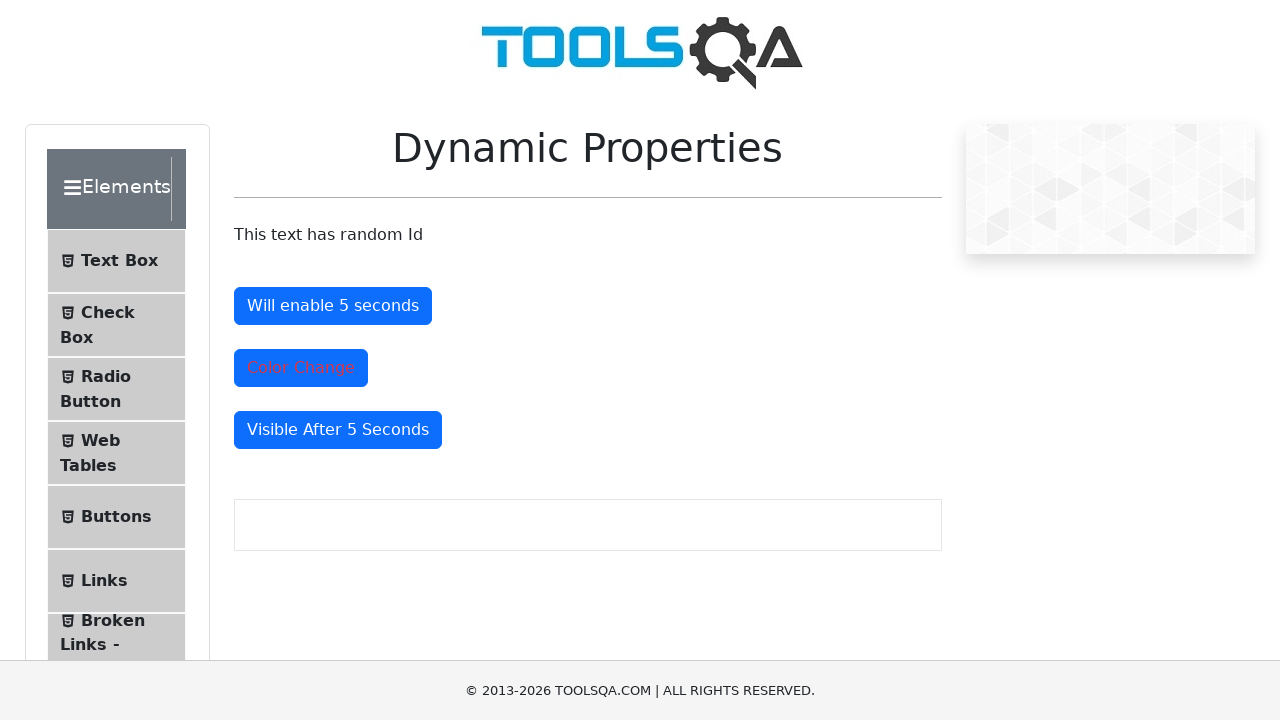

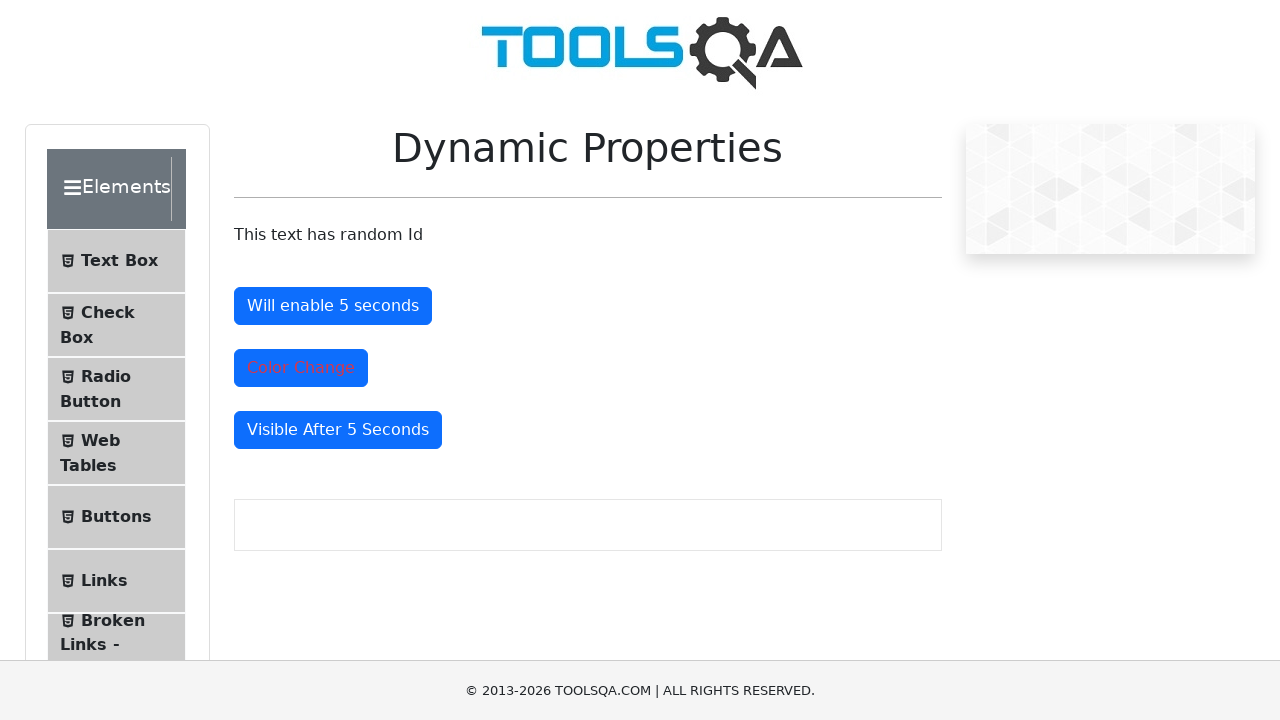